Navigates to IPL 2024 stats page and waits for the statistics table to load

Starting URL: https://www.iplt20.com/stats/2024

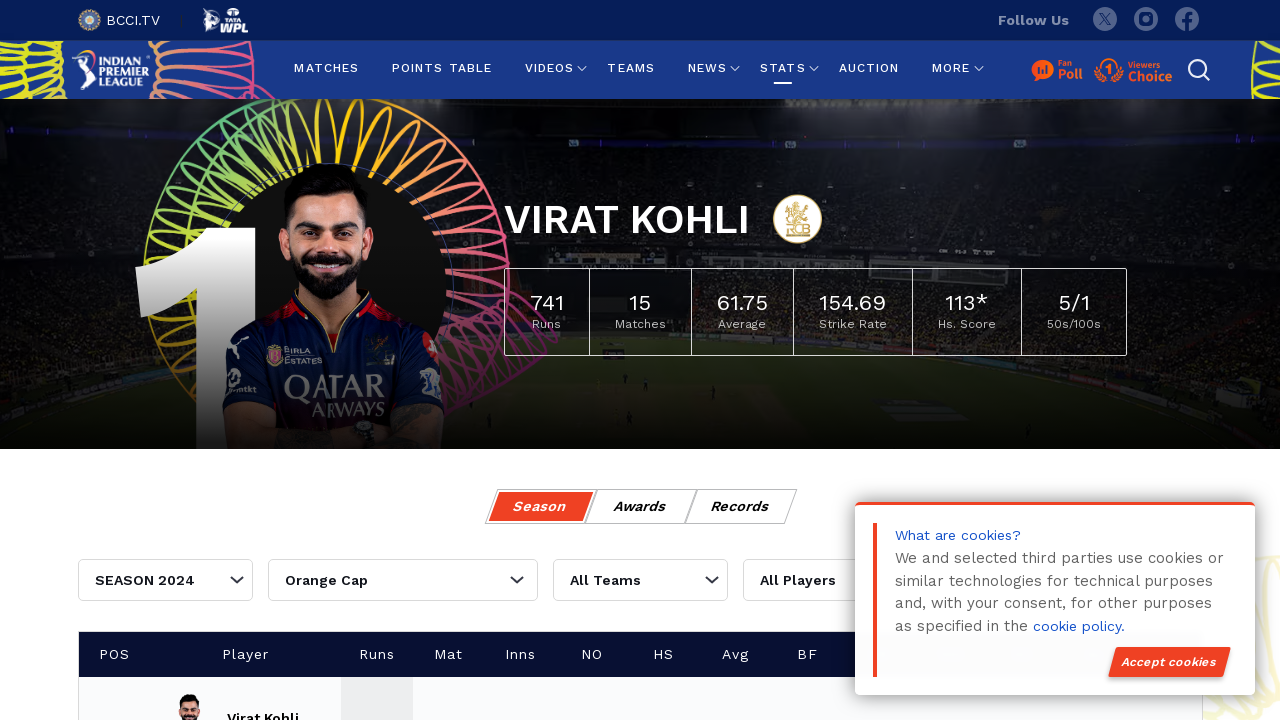

Navigated to IPL 2024 stats page
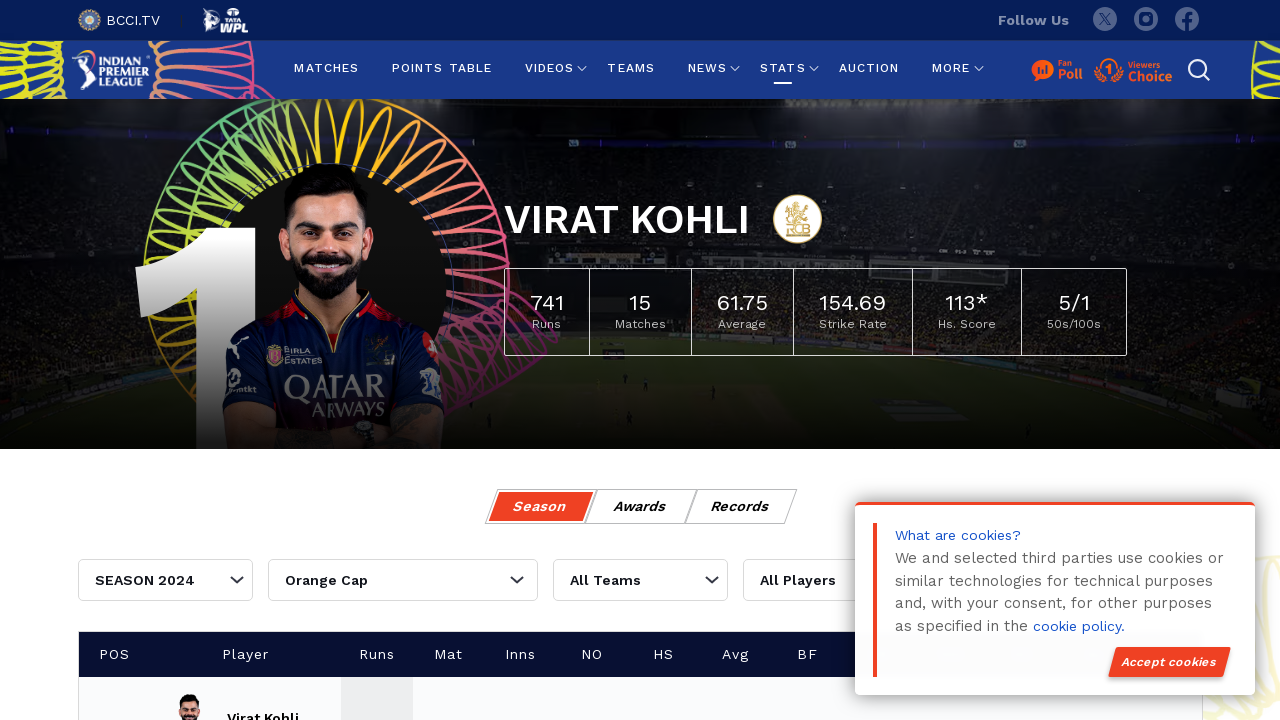

Statistics table loaded
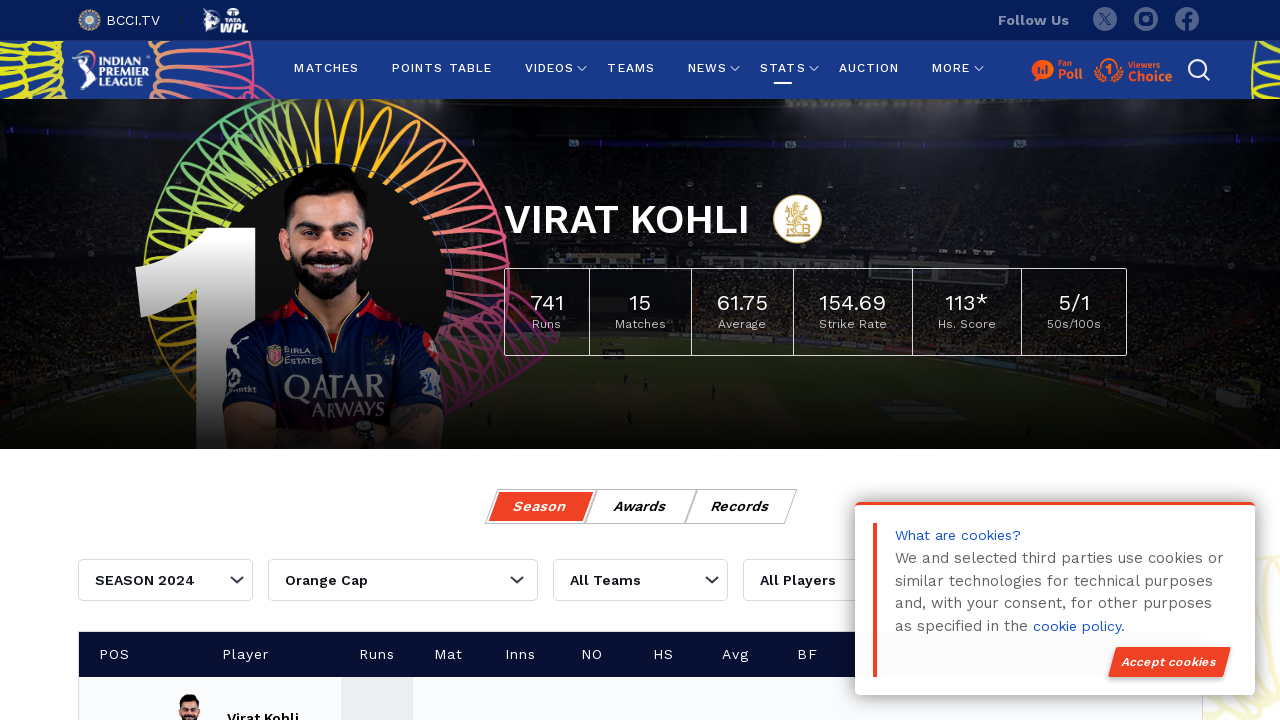

Table headers are present
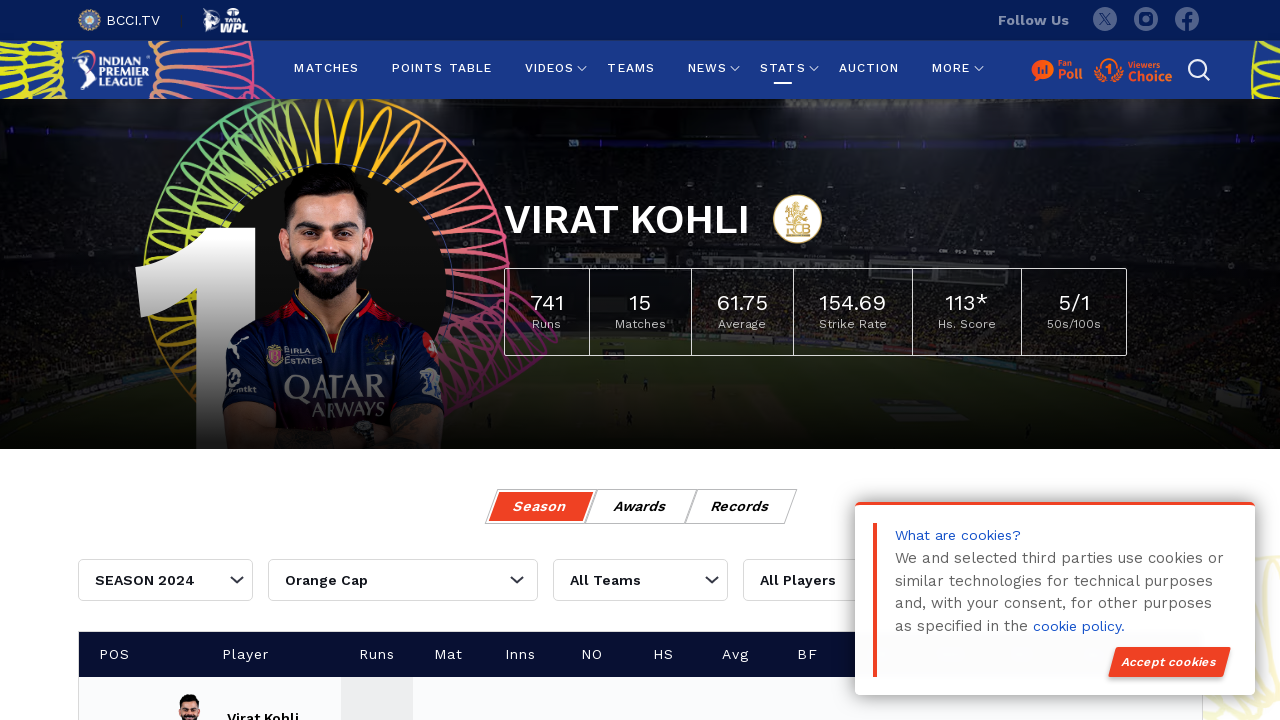

Table rows are present
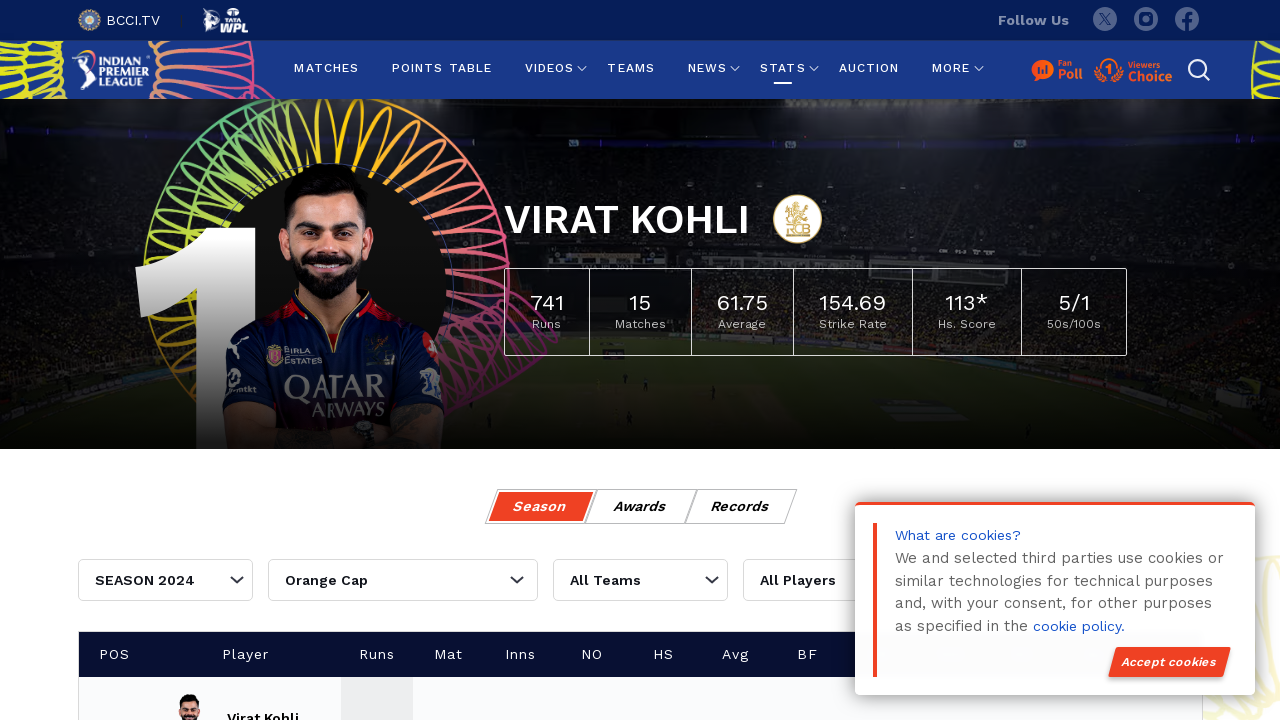

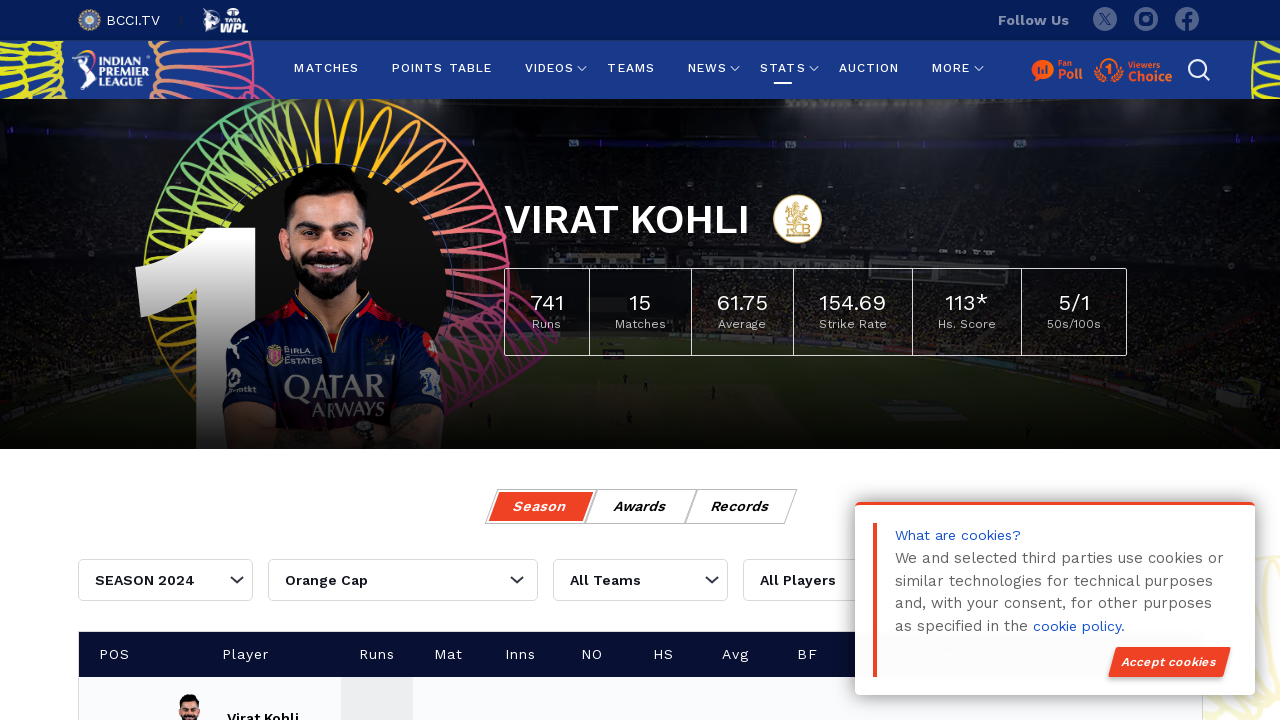